Tests a practice form by filling various input fields including email, password, name, selecting checkboxes, radio buttons, and dropdown options

Starting URL: https://www.rahulshettyacademy.com/angularpractice/

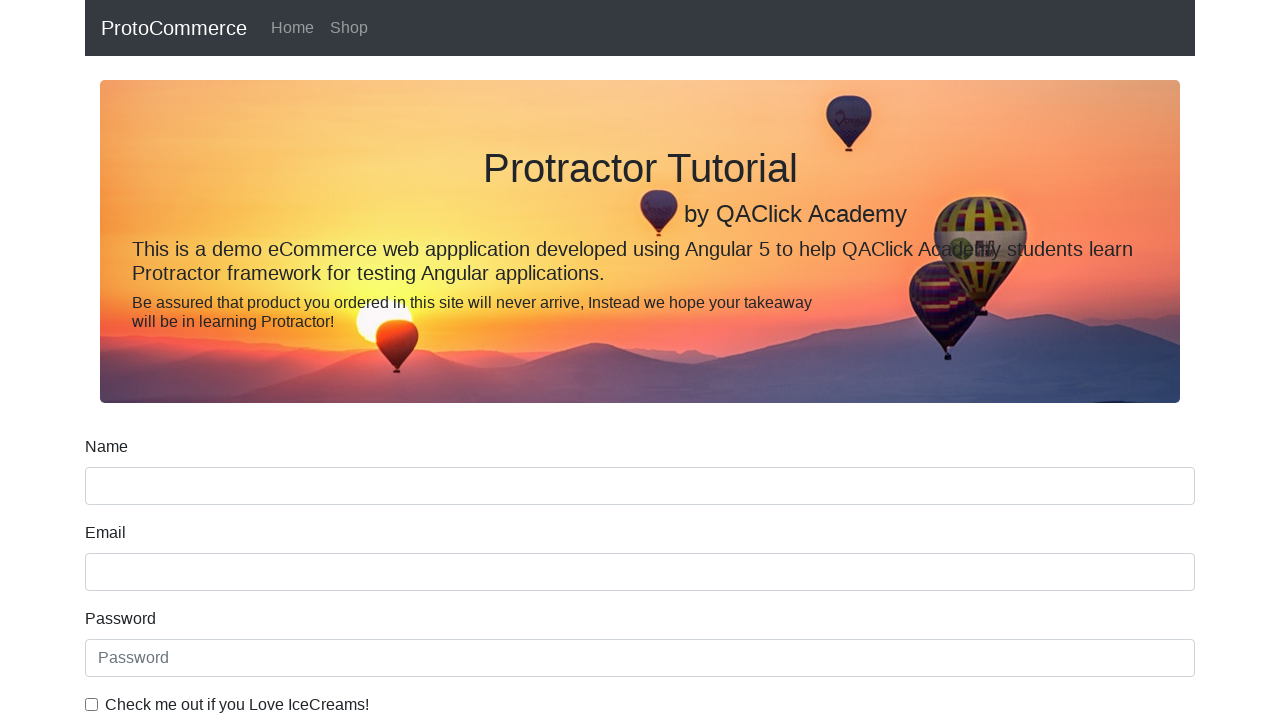

Filled email field with 'hello@gmail.com' on input[name='email']
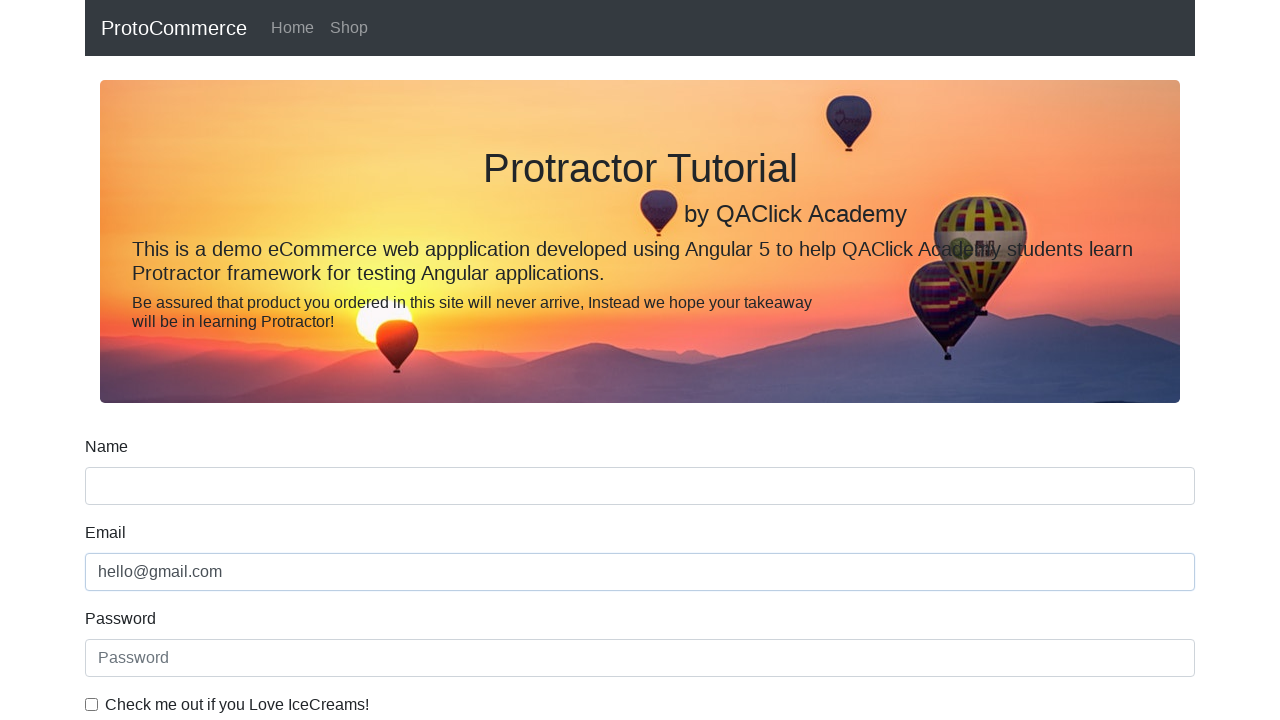

Filled password field with '123456' on #exampleInputPassword1
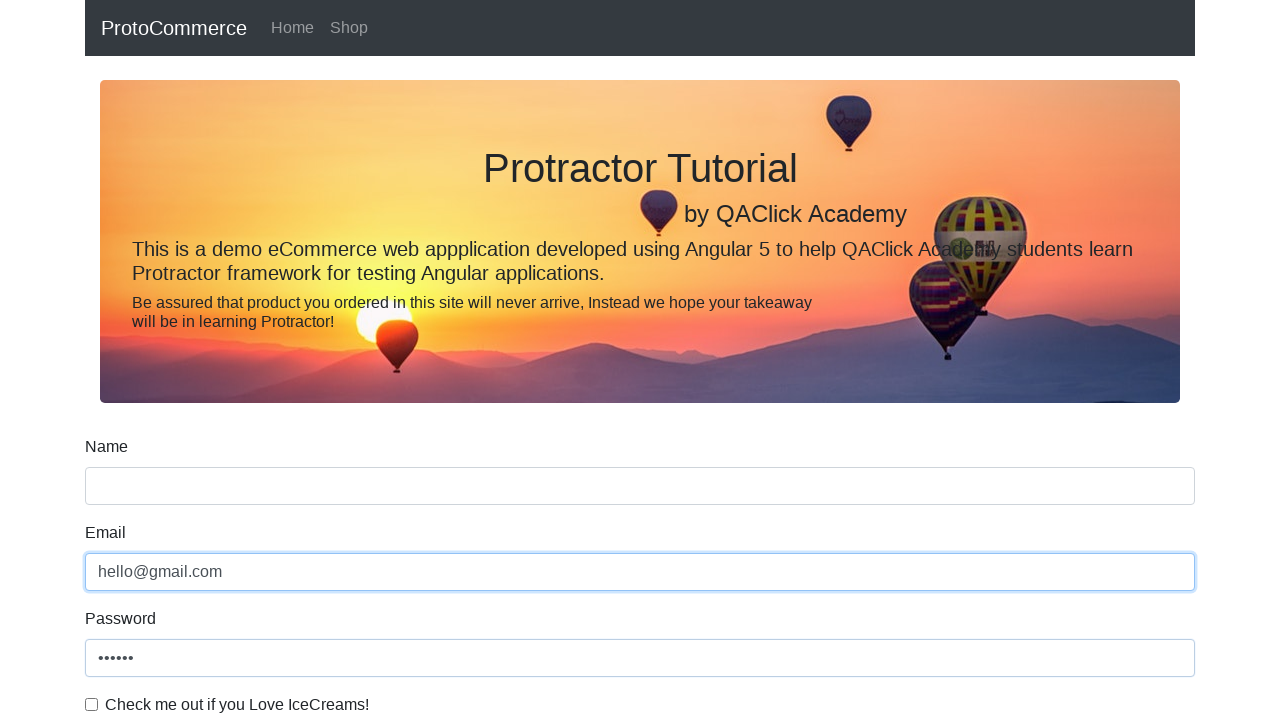

Clicked checkbox to enable agreement at (92, 704) on #exampleCheck1
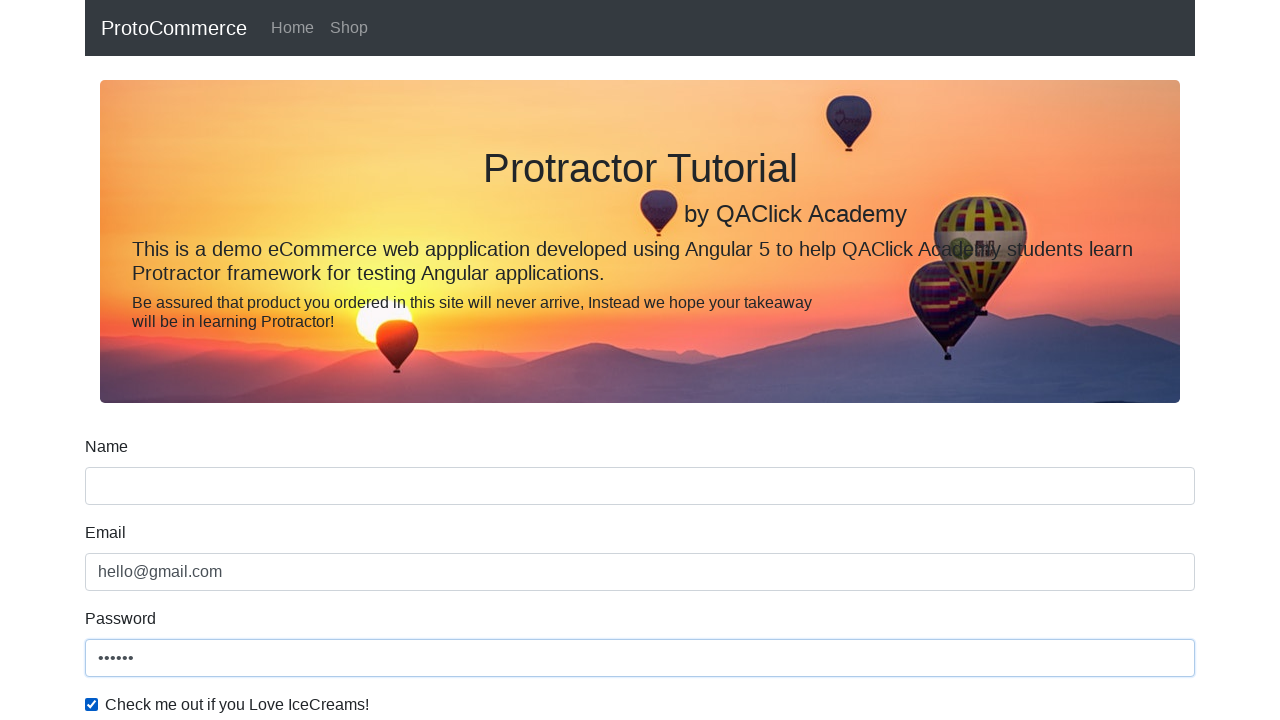

Clicked submit button to submit form at (123, 491) on xpath=//input[@type='submit']
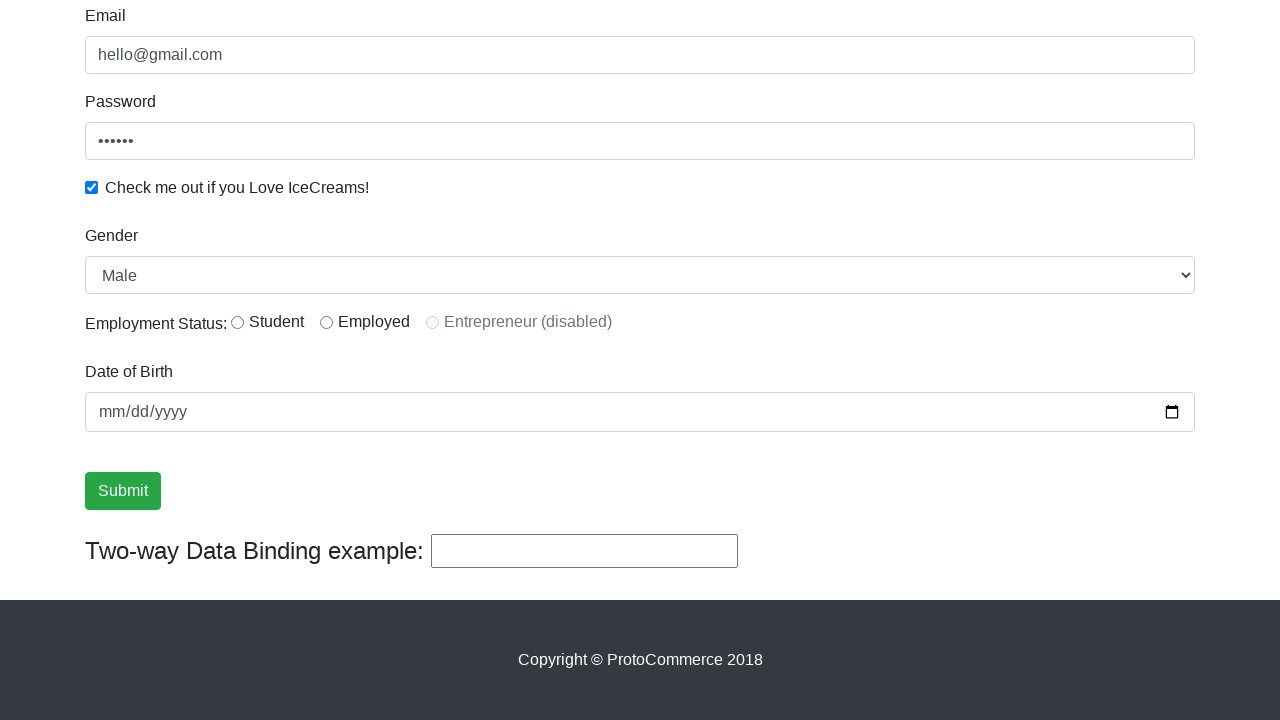

Success alert message appeared
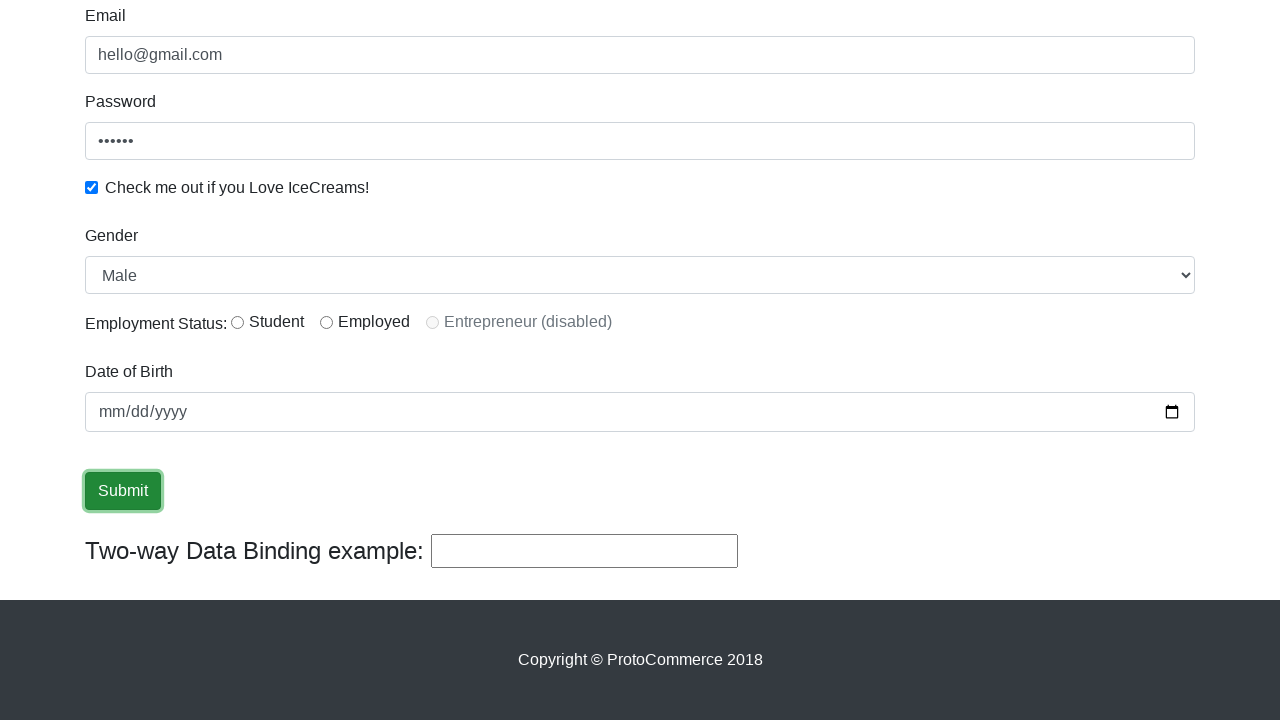

Filled name field with 'Vipin' on input[name='name']
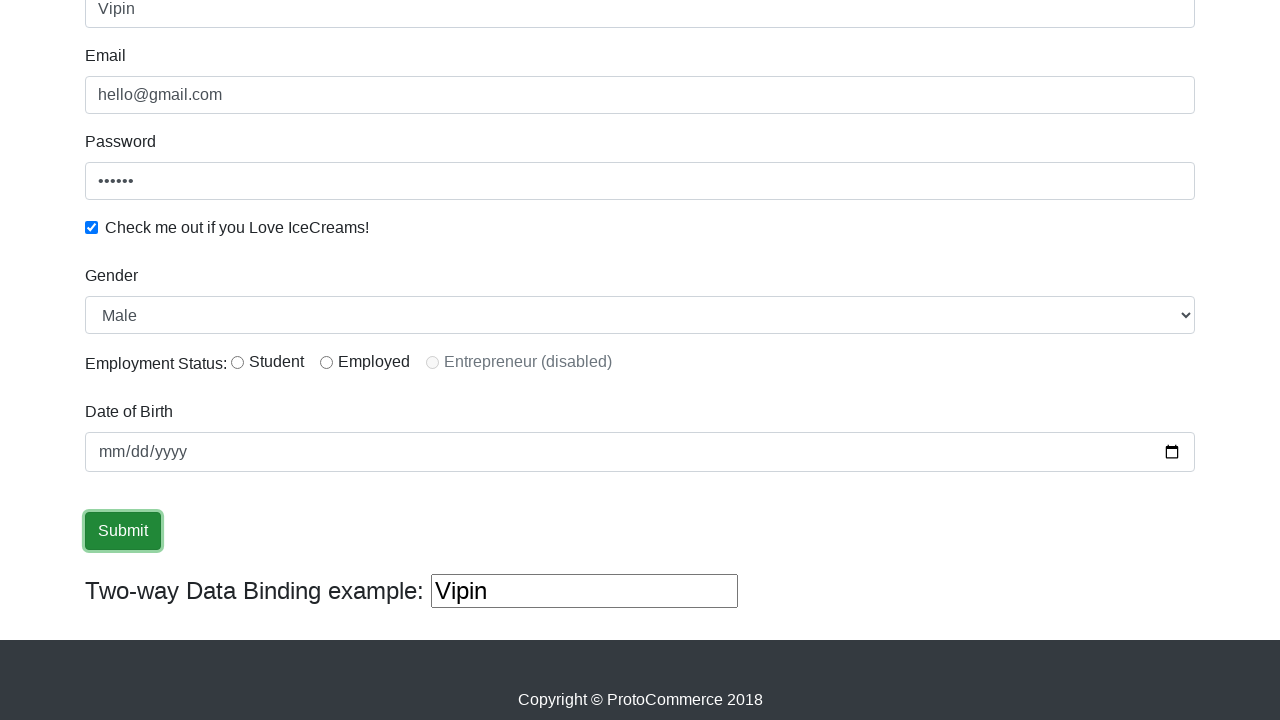

Selected radio button option at (238, 362) on #inlineRadio1
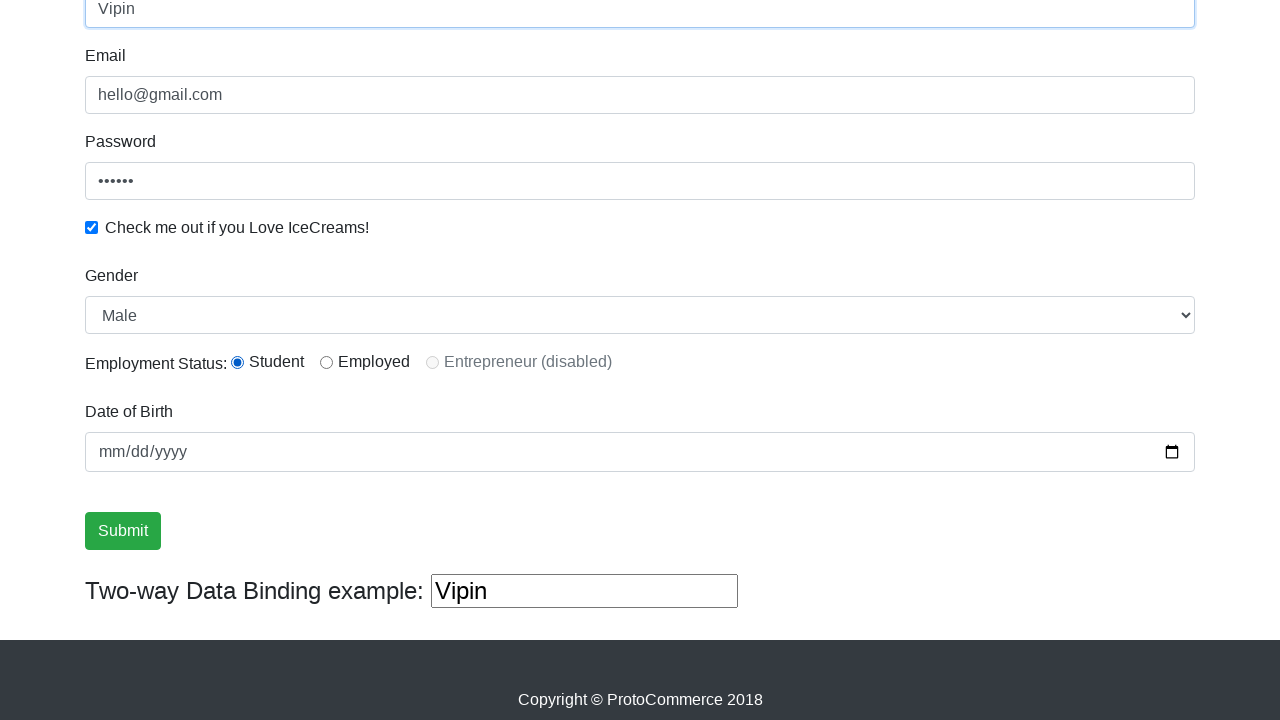

Selected 'Female' option from dropdown on #exampleFormControlSelect1
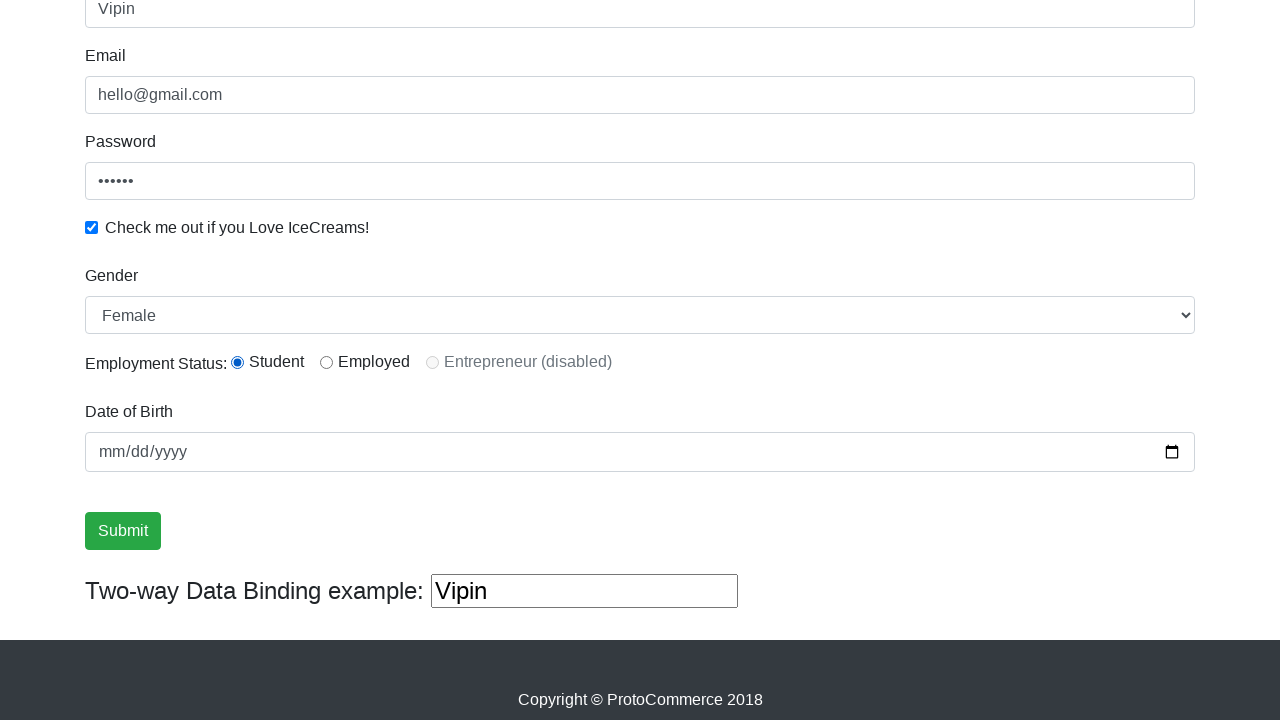

Selected first option (Male) from dropdown on #exampleFormControlSelect1
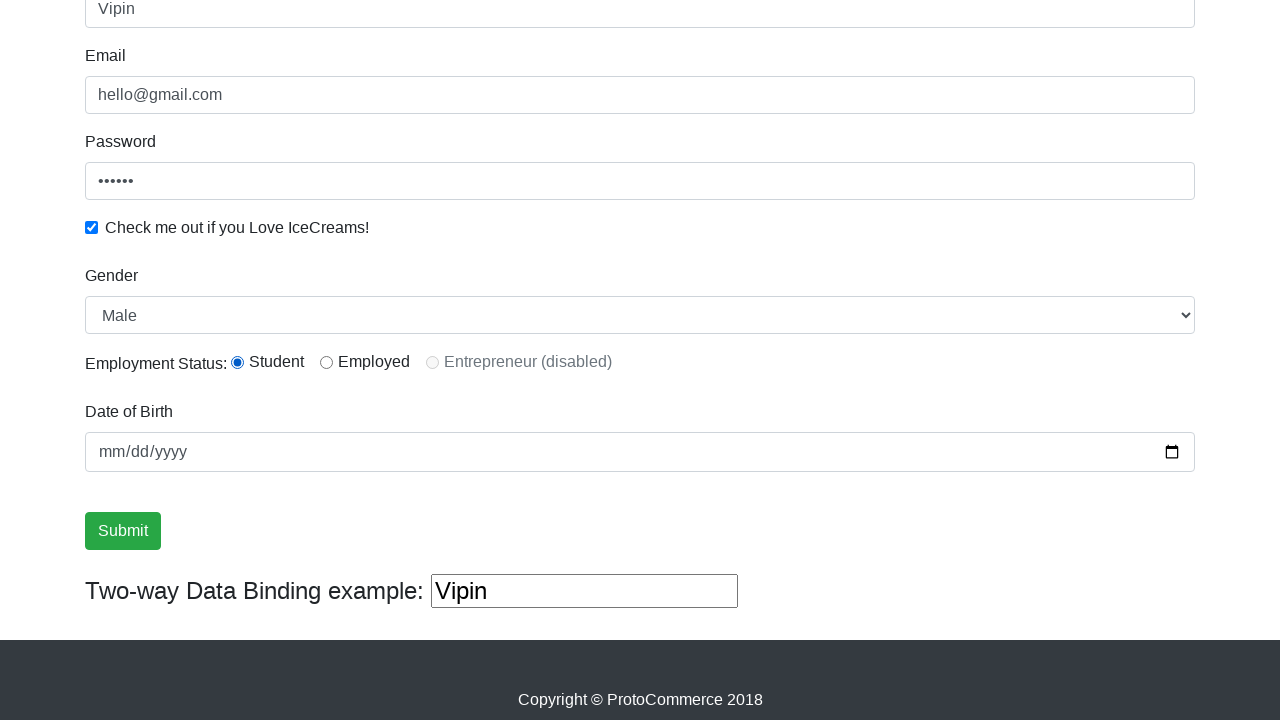

Filled text field with 'Hello Again' on (//input[@type='text'])[3]
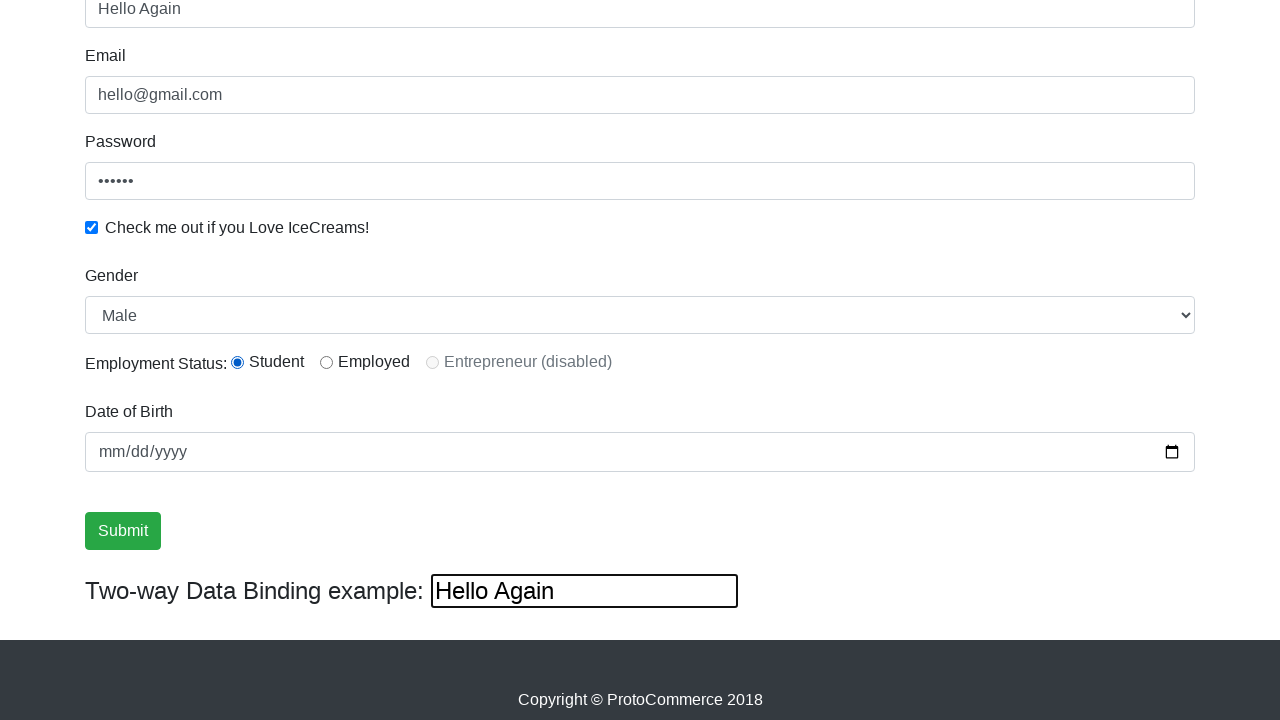

Cleared text field on (//input[@type='text'])[3]
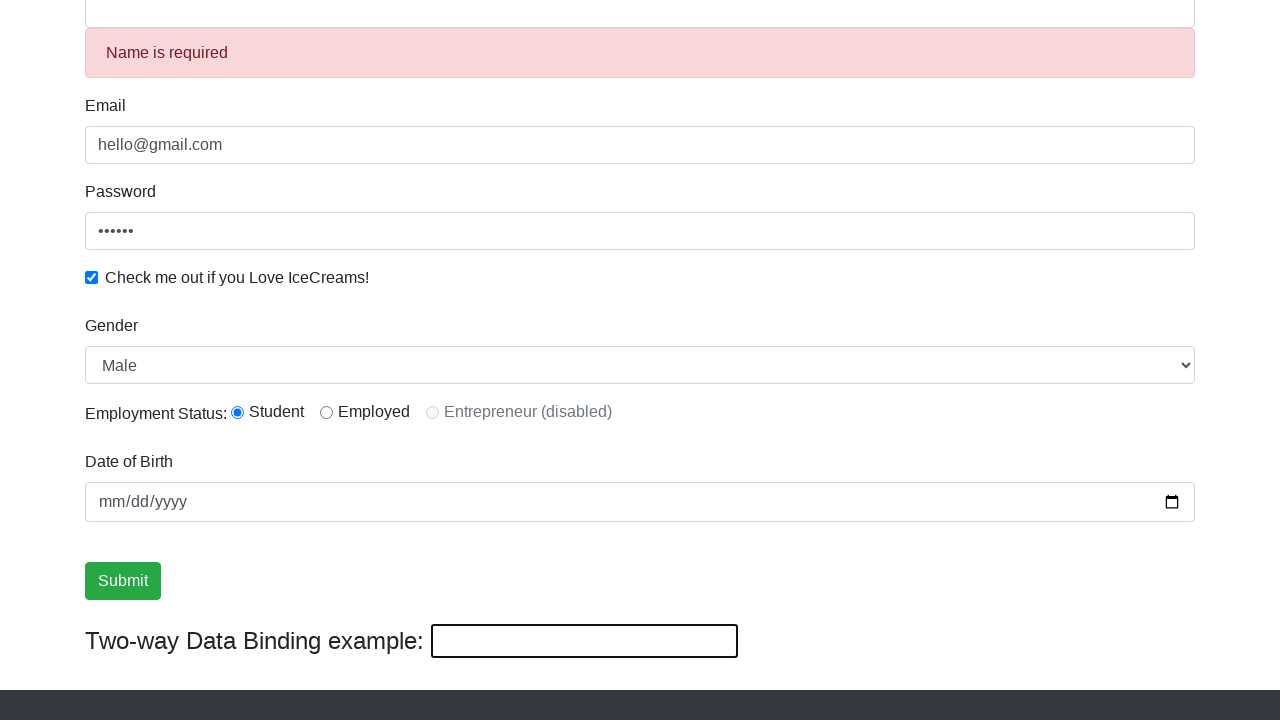

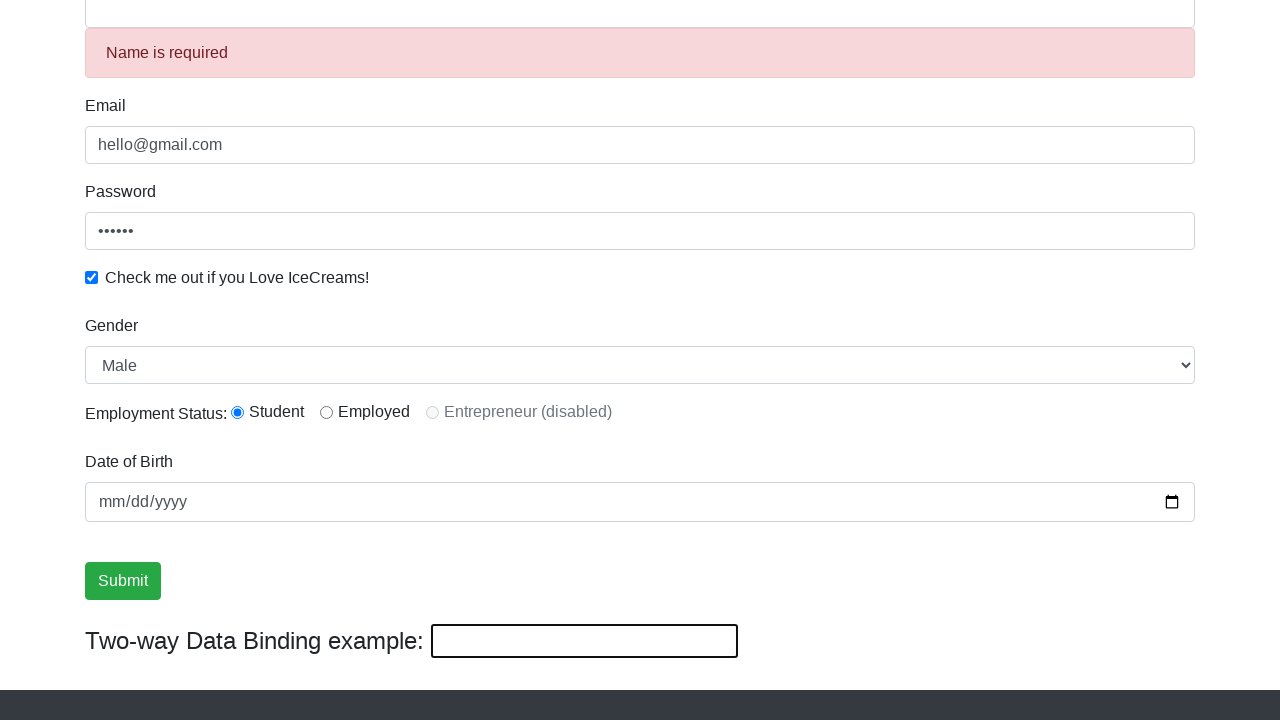